Tests browser navigation by maximizing the window and loading the Zerodha Kite trading platform homepage

Starting URL: https://kite.zerodha.com/

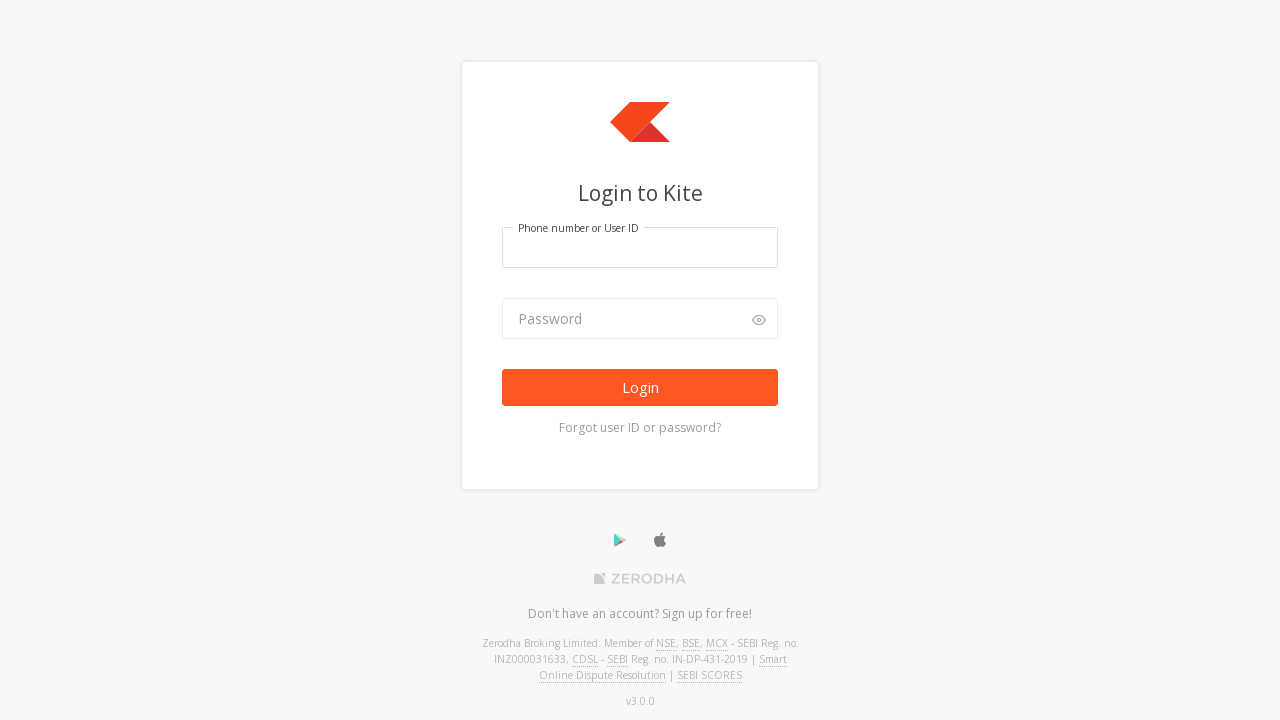

Set viewport to 1920x1080
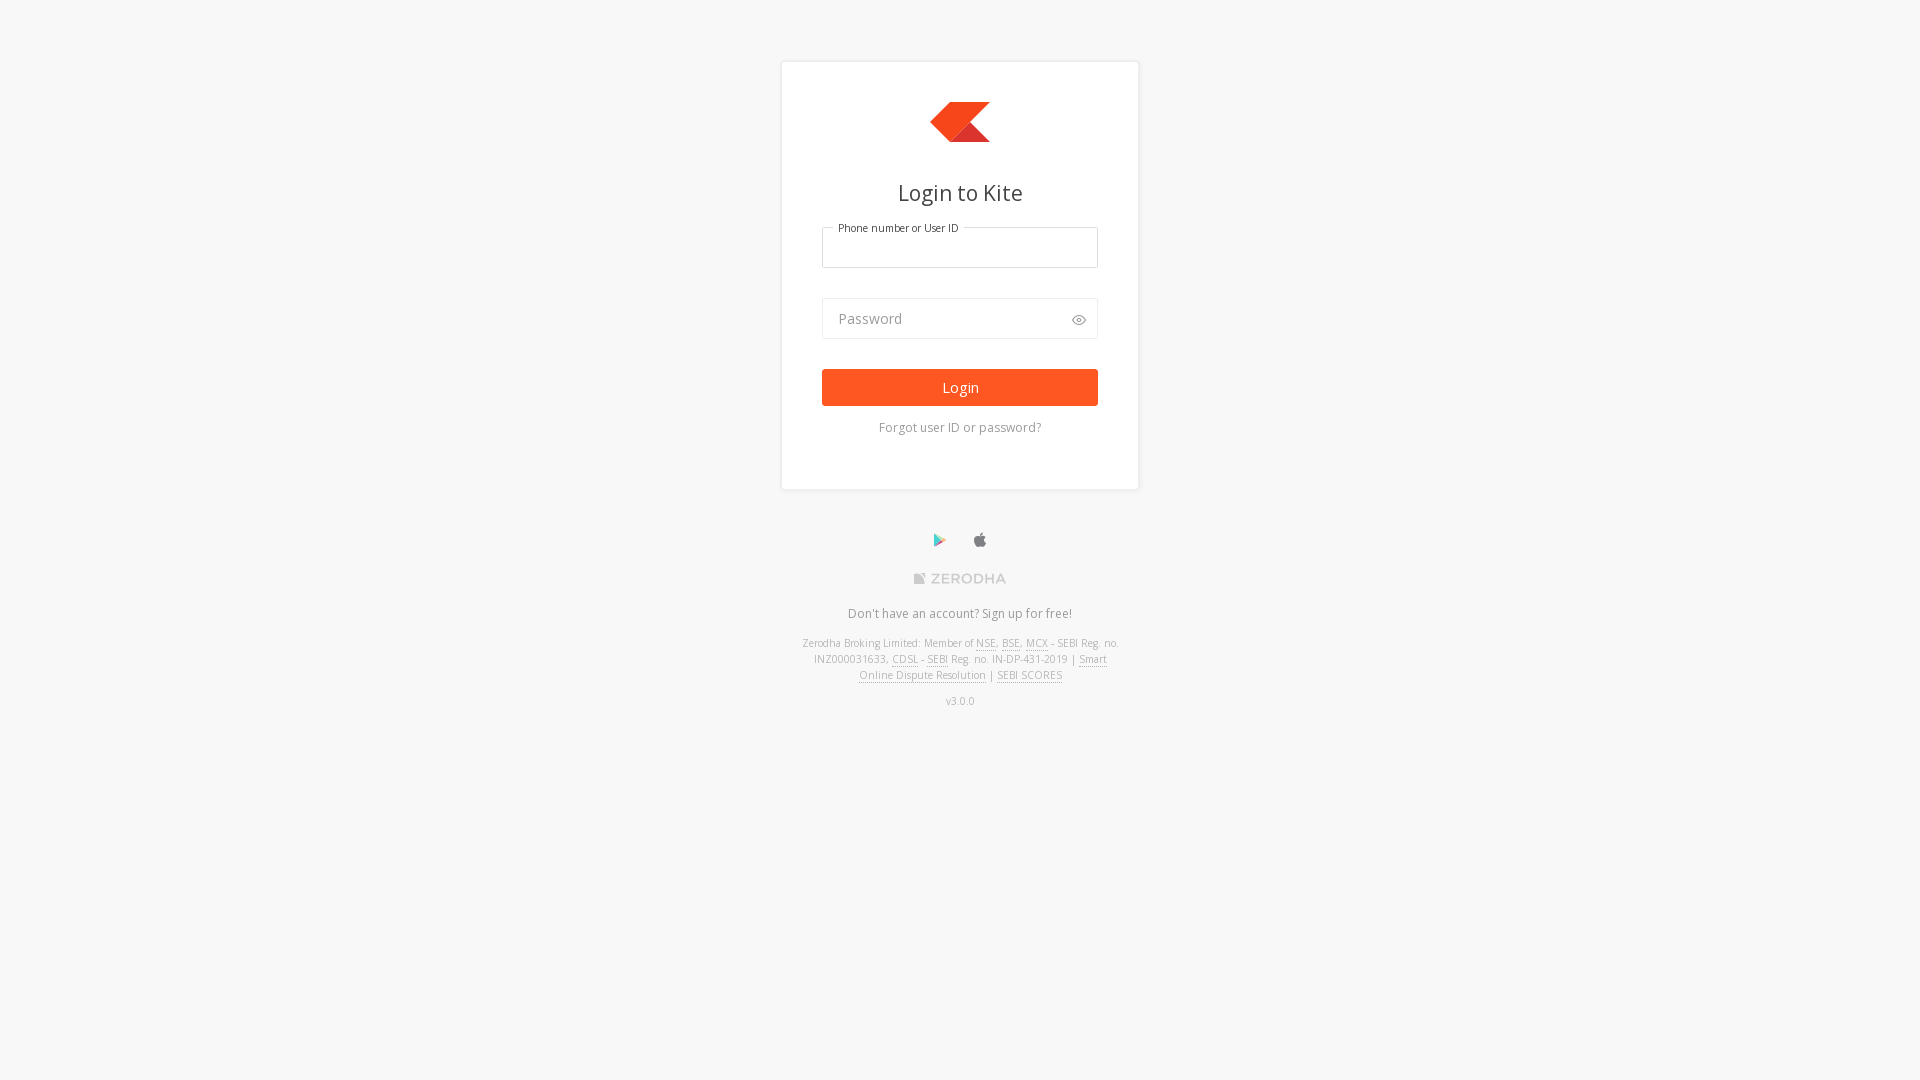

Page loaded completely - DOM content ready
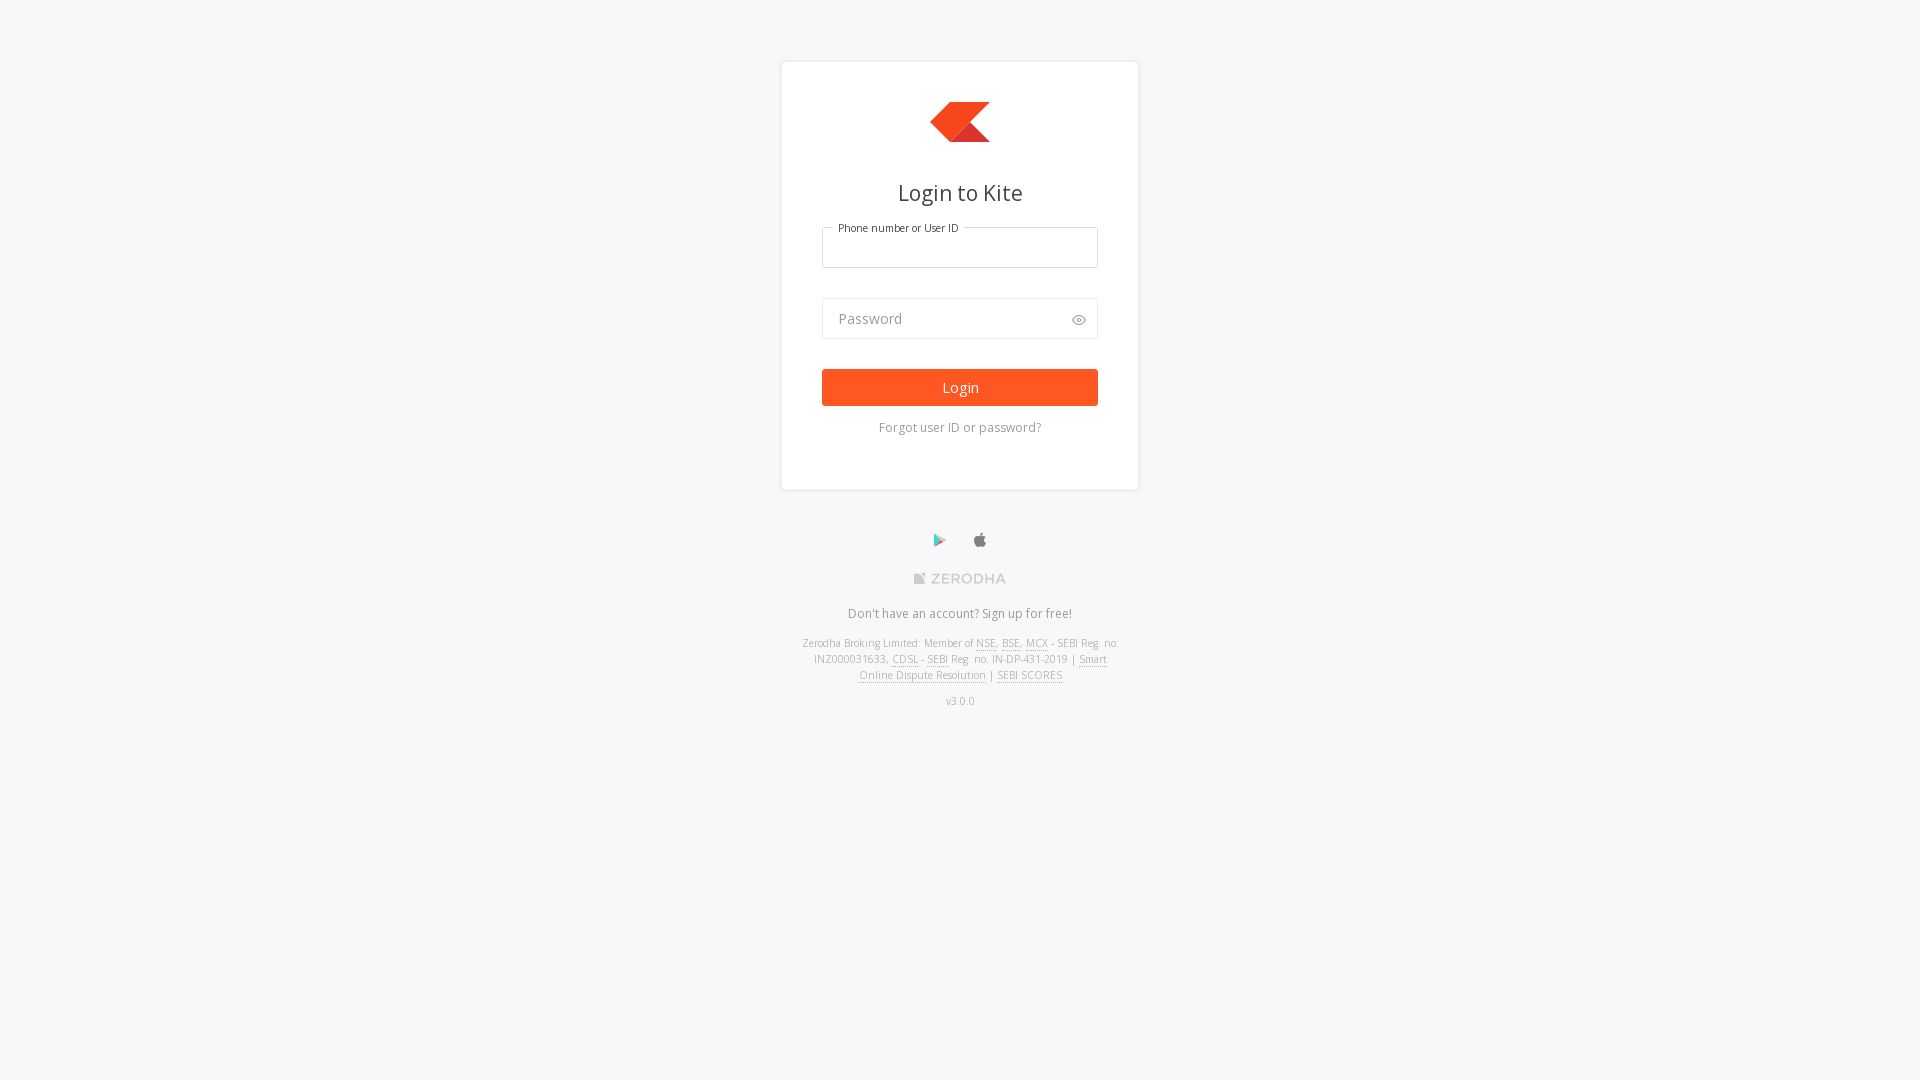

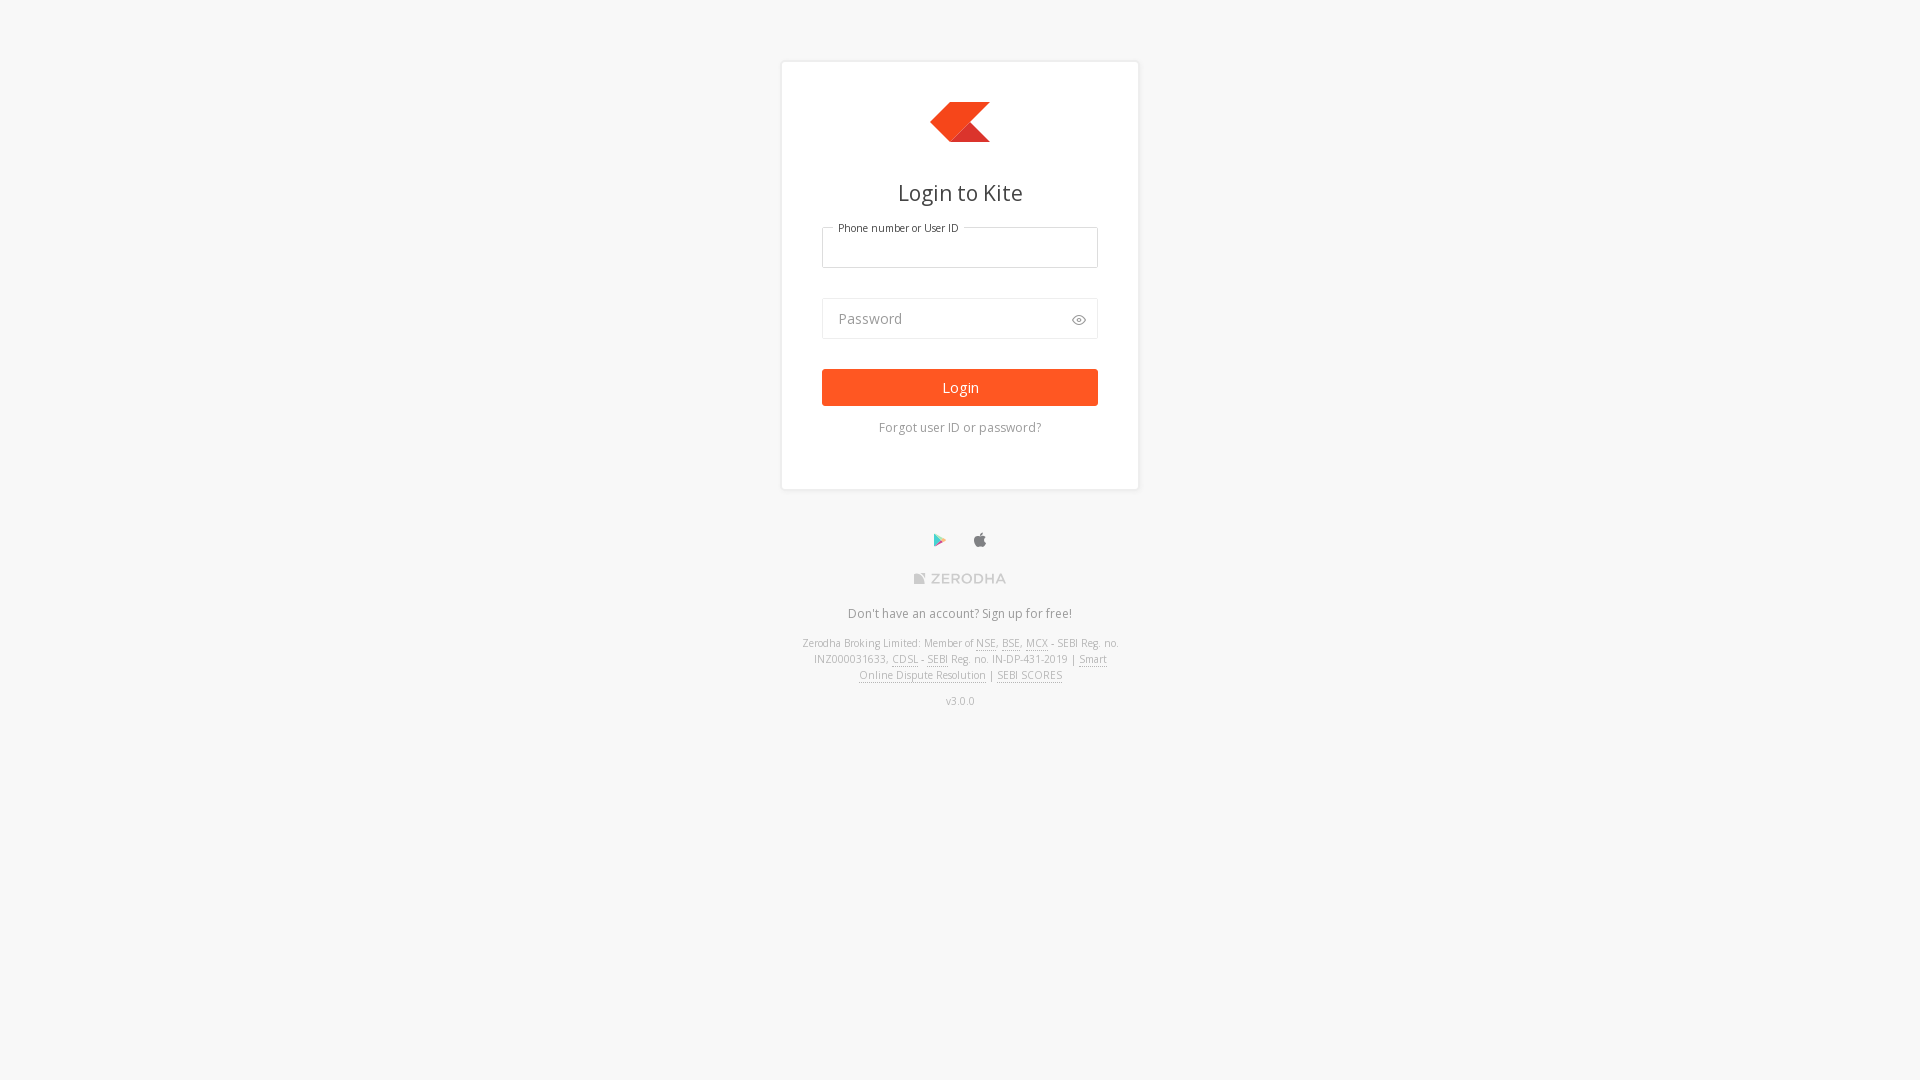